Tests the dropdown select by choosing an option and verifying the selection

Starting URL: https://bonigarcia.dev/selenium-webdriver-java/web-form.html

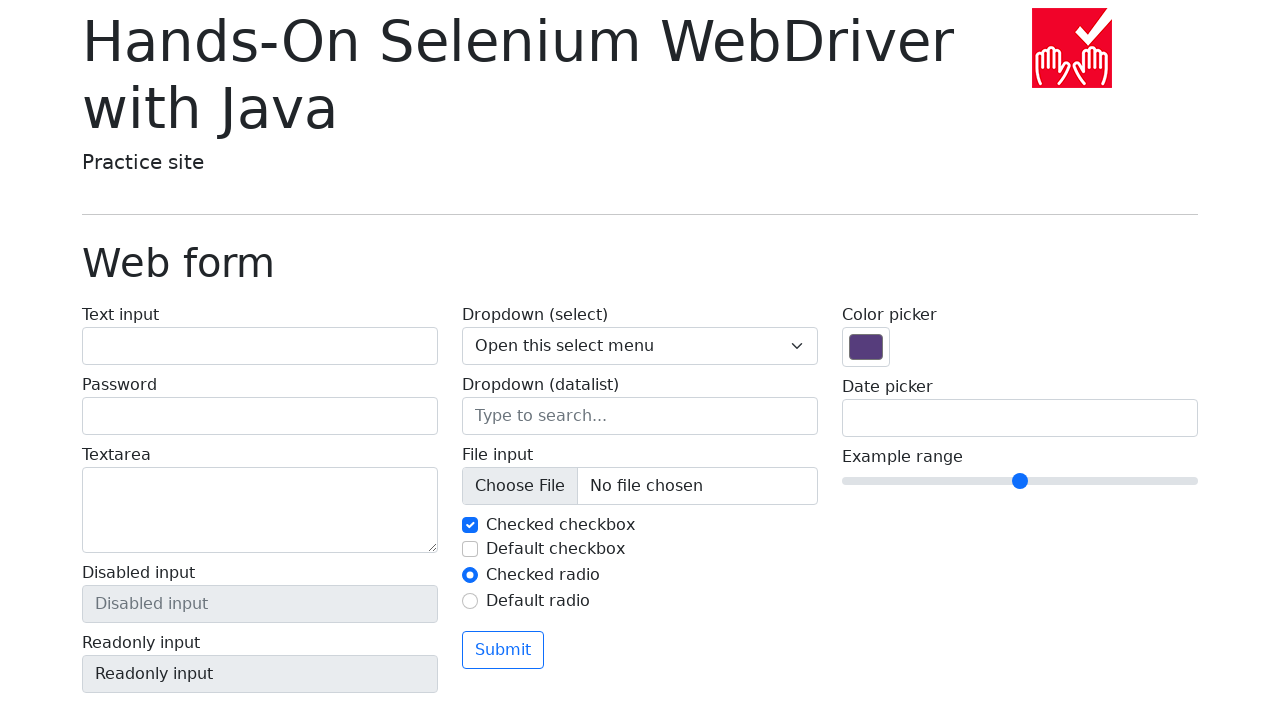

Waited for dropdown select element to be visible
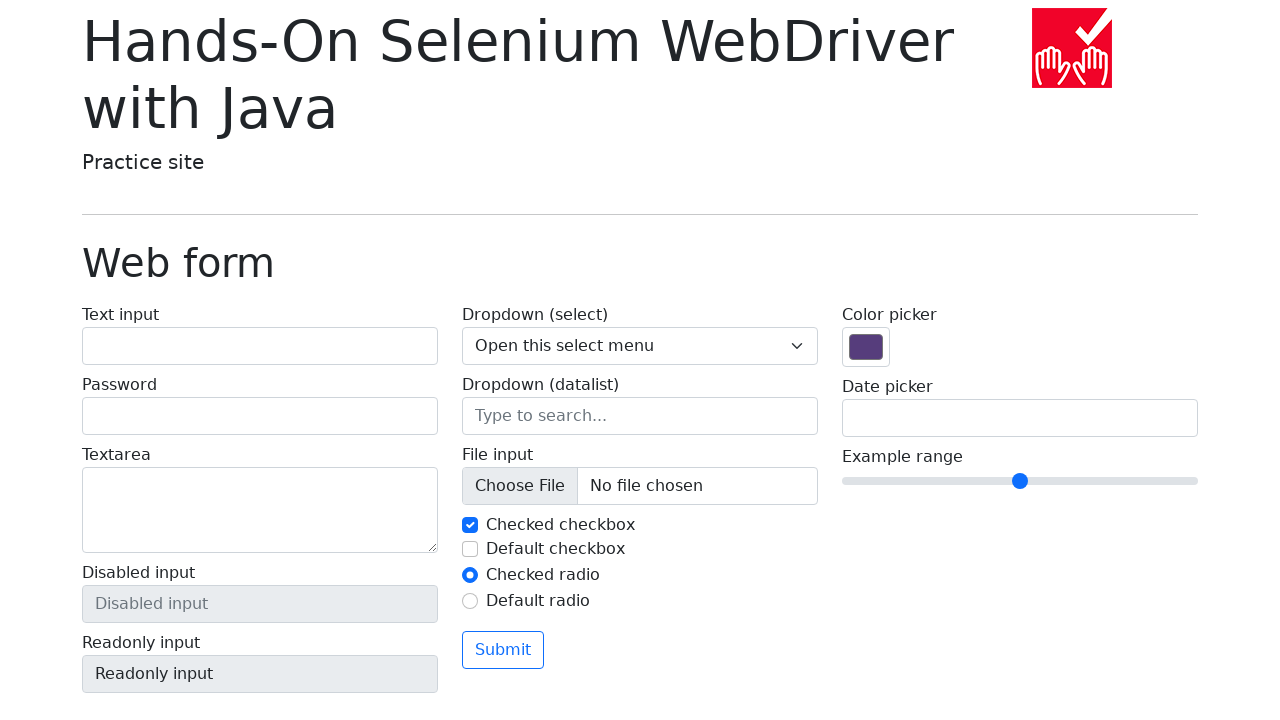

Selected option '2' from dropdown on select[name='my-select']
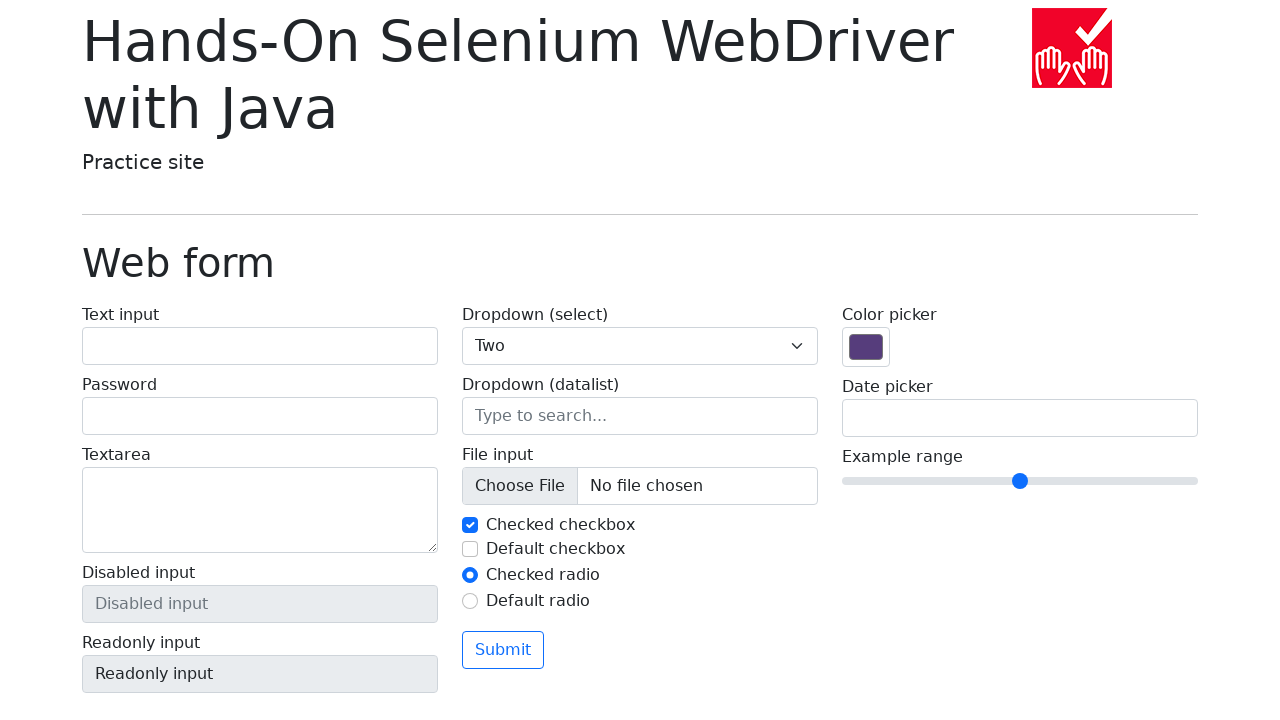

Retrieved selected value from dropdown
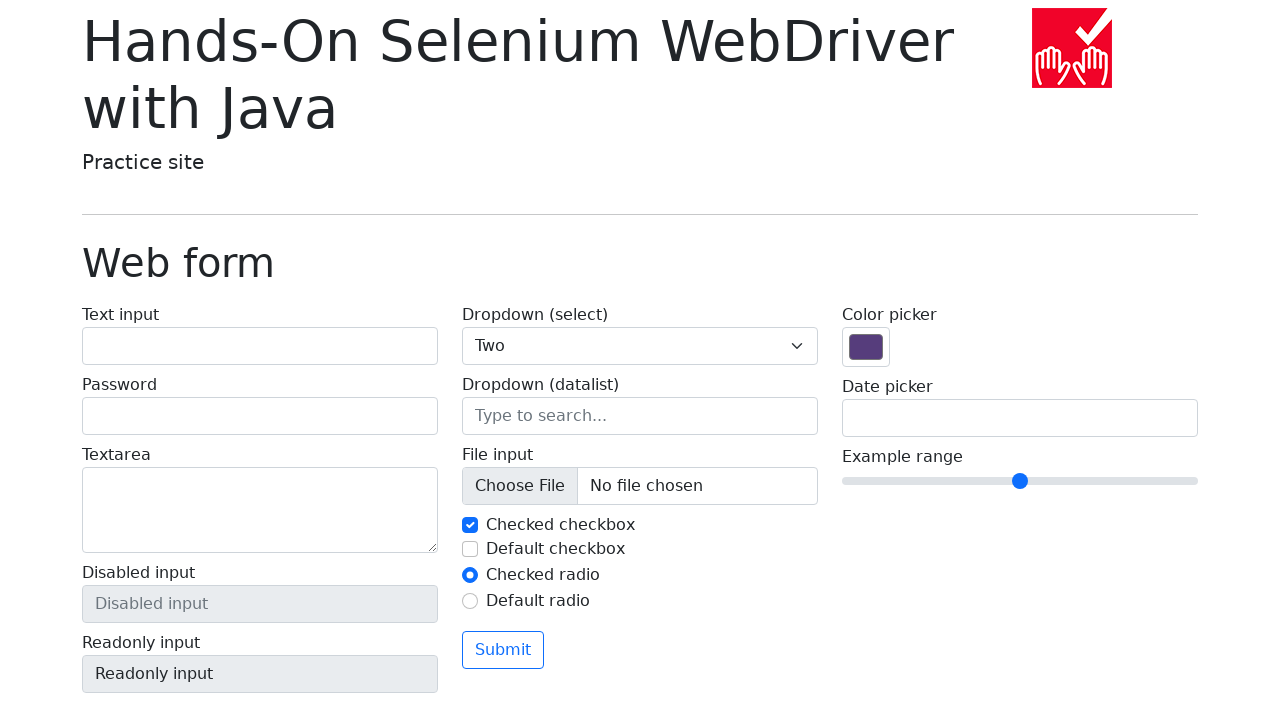

Verified that the selected value equals '2'
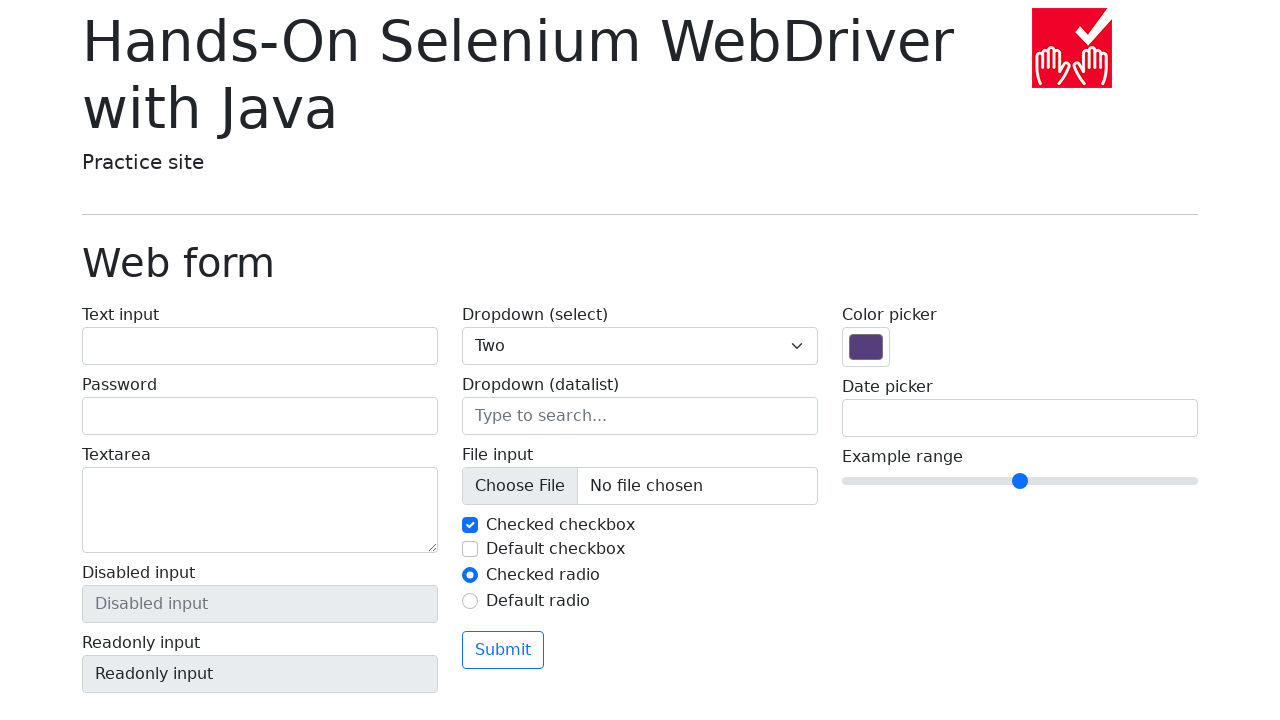

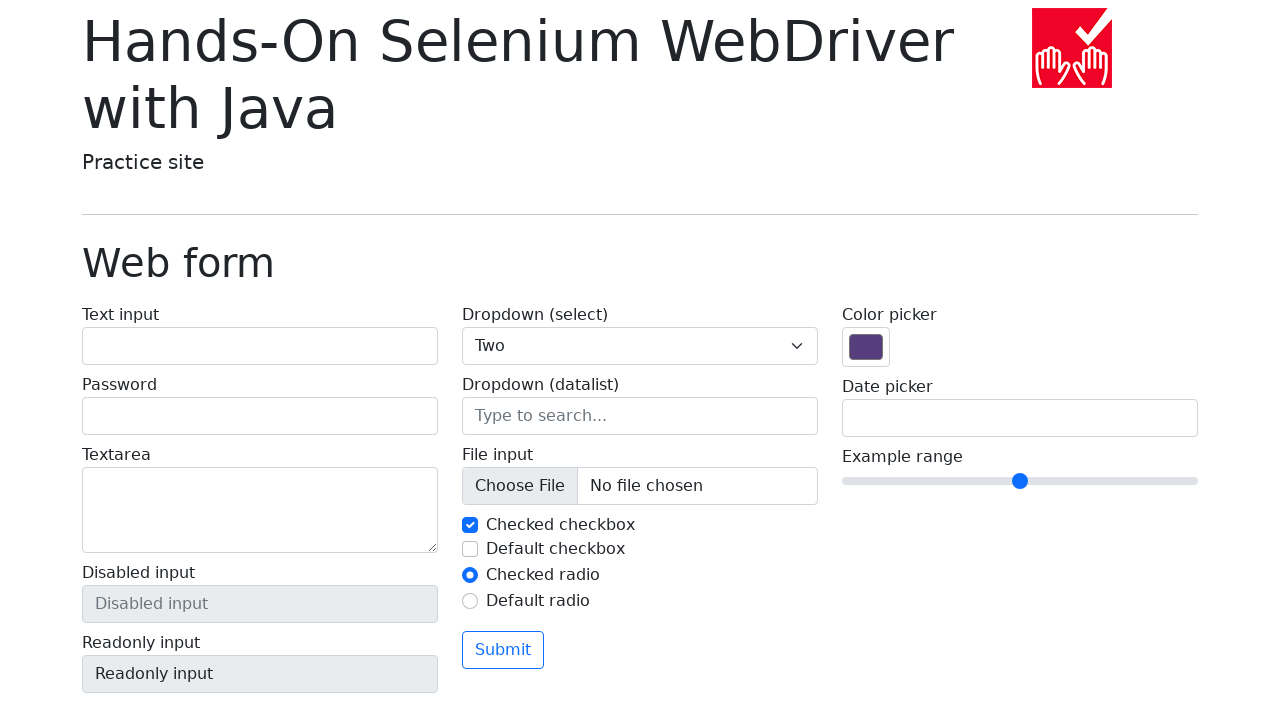